Tests page scrolling functionality by scrolling down 800 pixels on a demo blog page using JavaScript execution

Starting URL: https://omayo.blogspot.com/

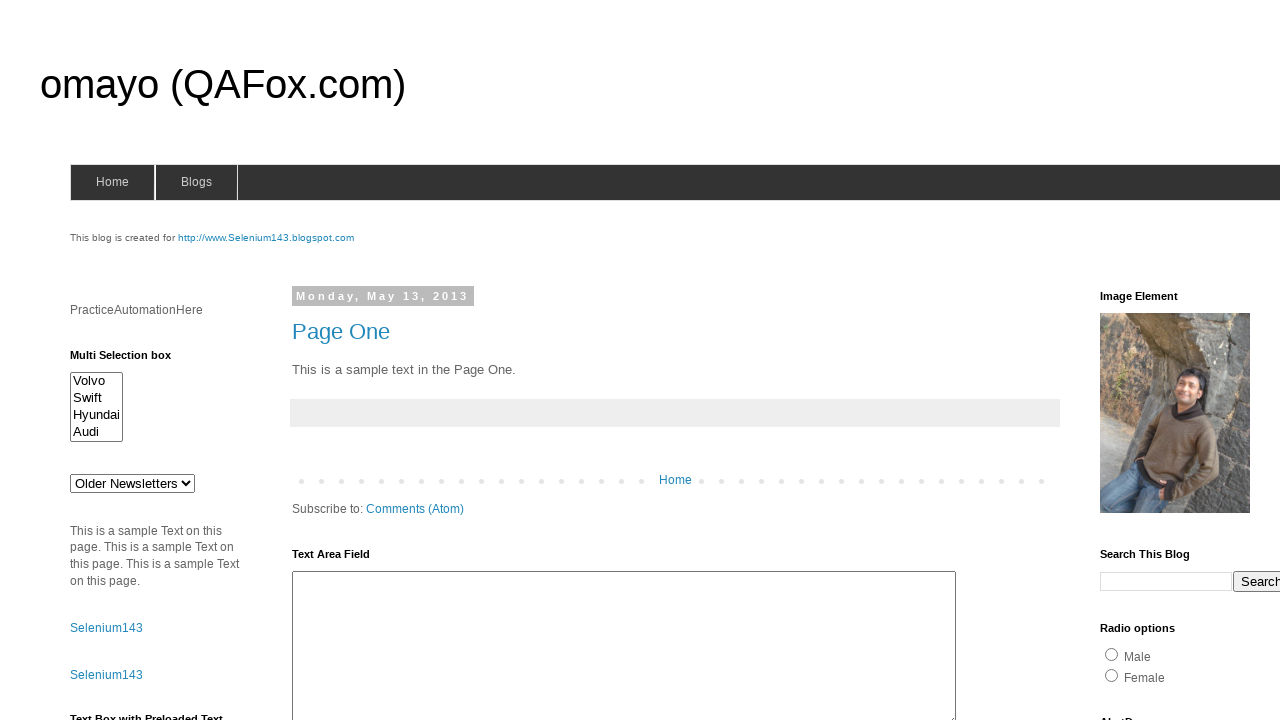

Scrolled down the page by 800 pixels using JavaScript
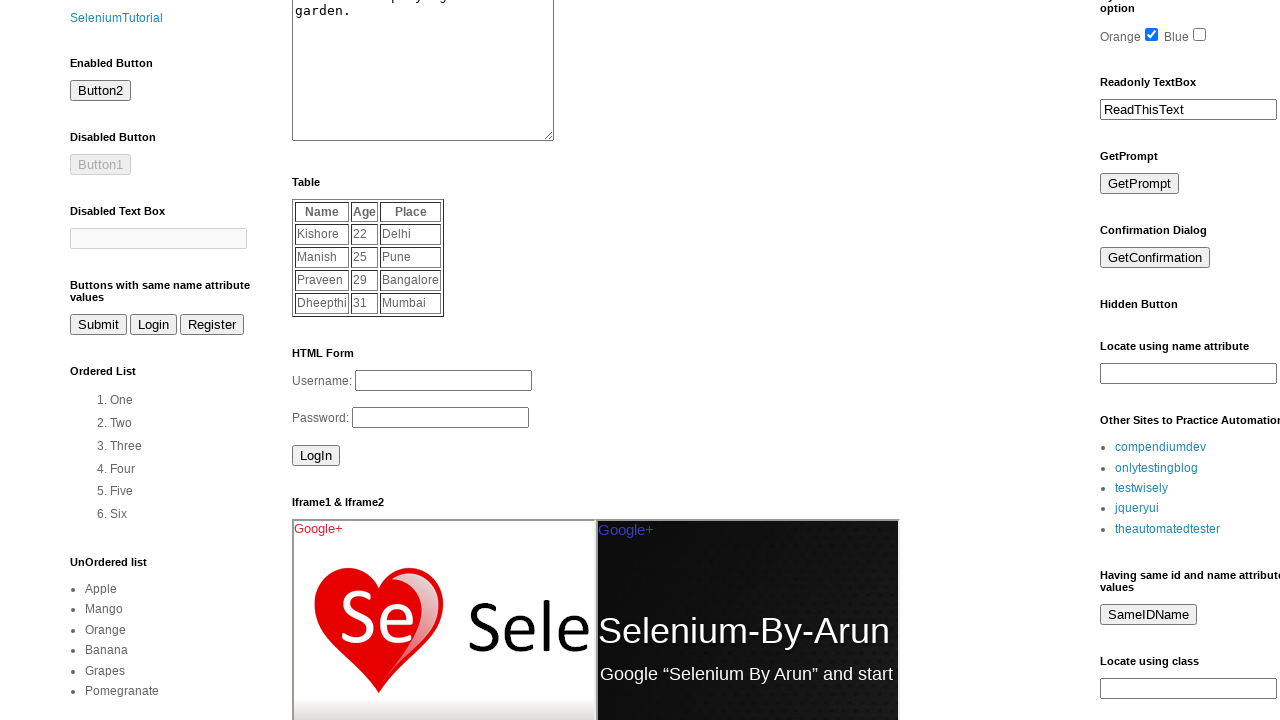

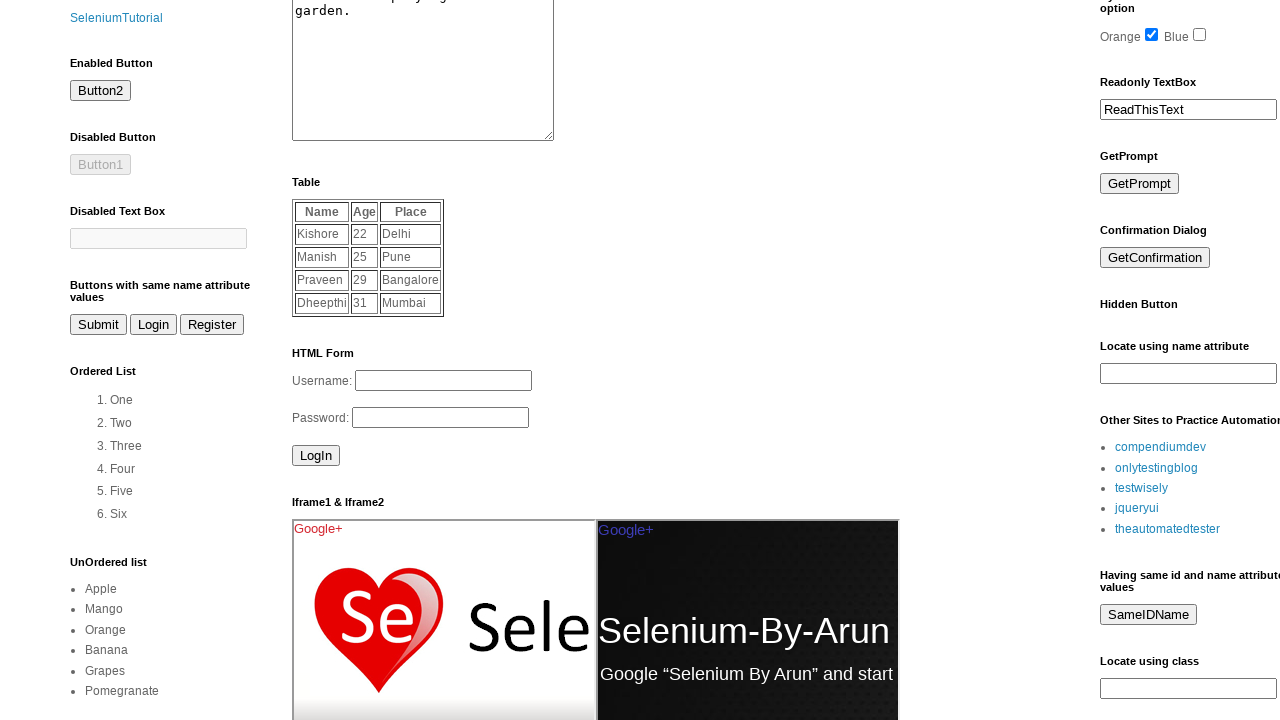